Tests checkbox toggle functionality by checking and then unchecking both checkboxes on the page, verifying that no checkboxes remain selected at the end

Starting URL: https://the-internet.herokuapp.com/checkboxes

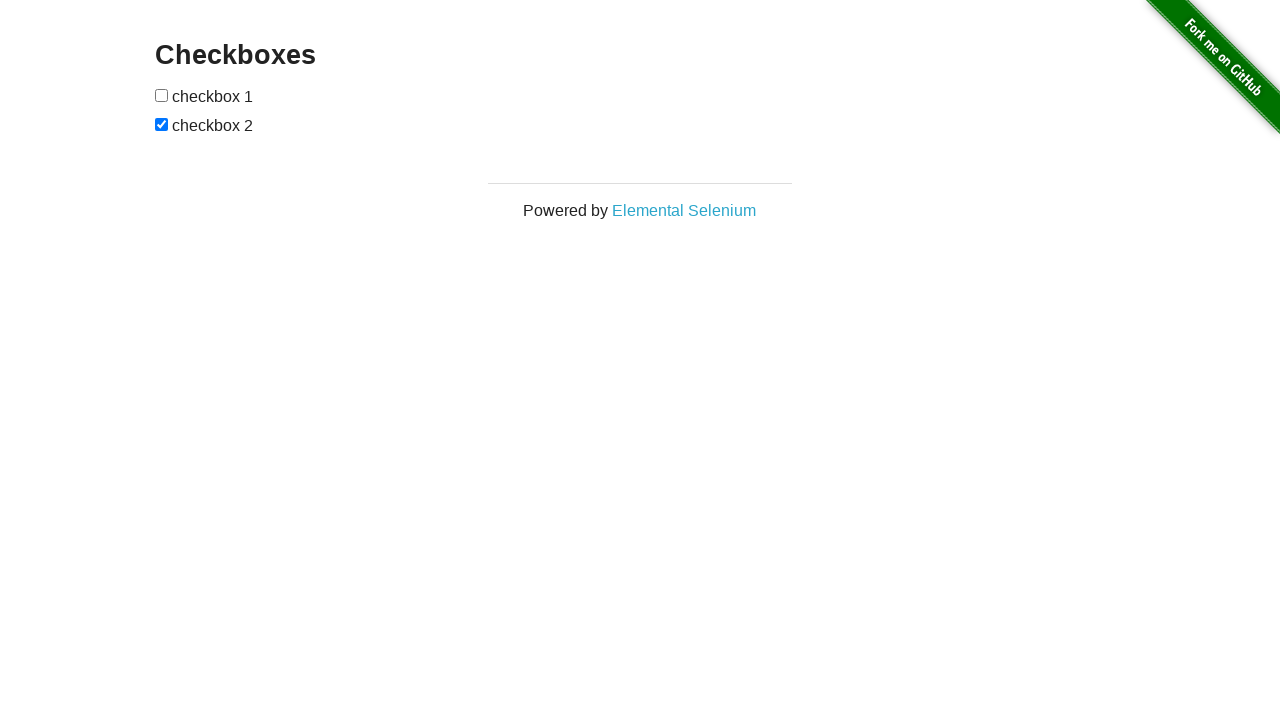

Checked the first checkbox at (162, 95) on input[type='checkbox']:nth-of-type(1)
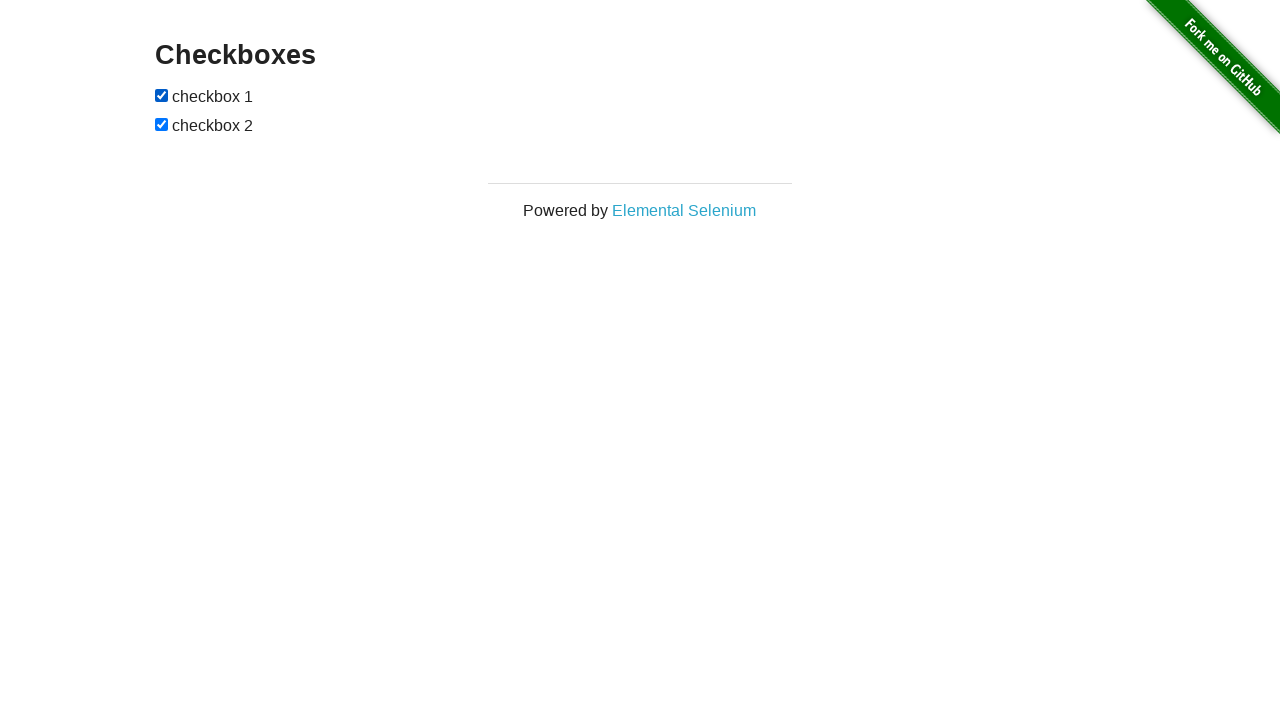

Checked the second checkbox on input[type='checkbox']:nth-of-type(2)
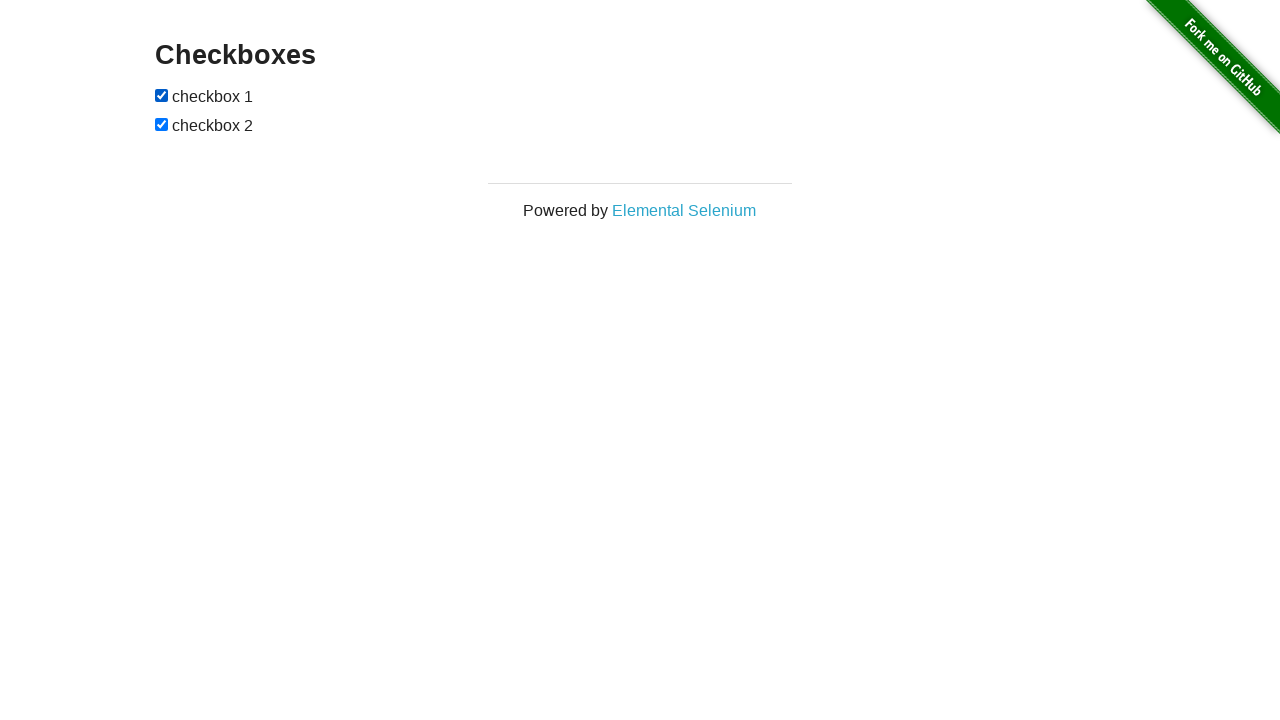

Unchecked the first checkbox at (162, 95) on input[type='checkbox']:nth-of-type(1)
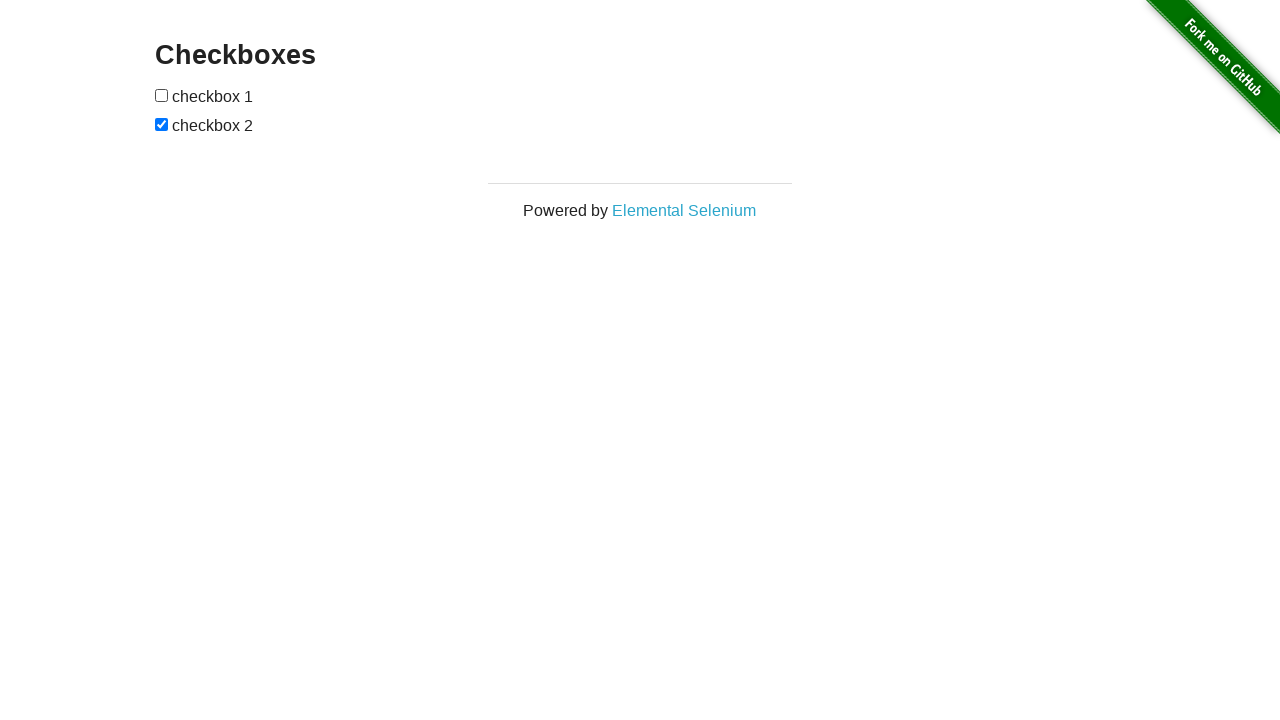

Unchecked the second checkbox at (162, 124) on input[type='checkbox']:nth-of-type(2)
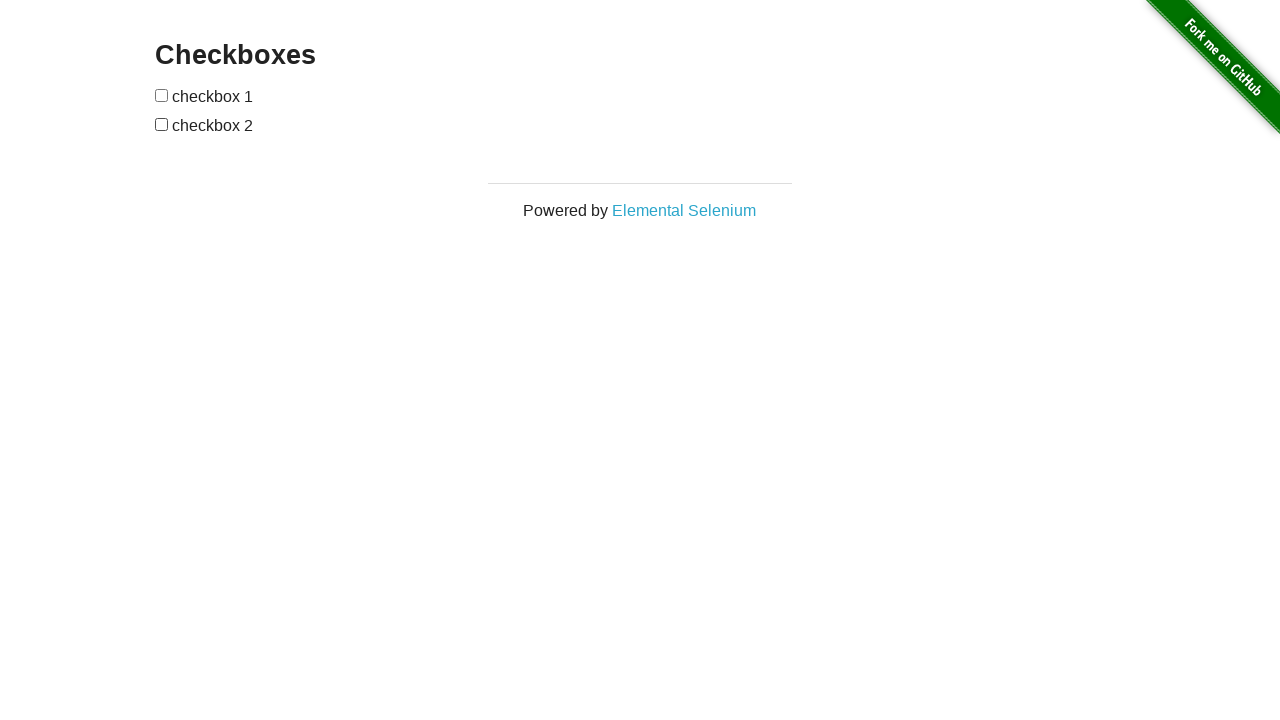

Located all checked checkboxes
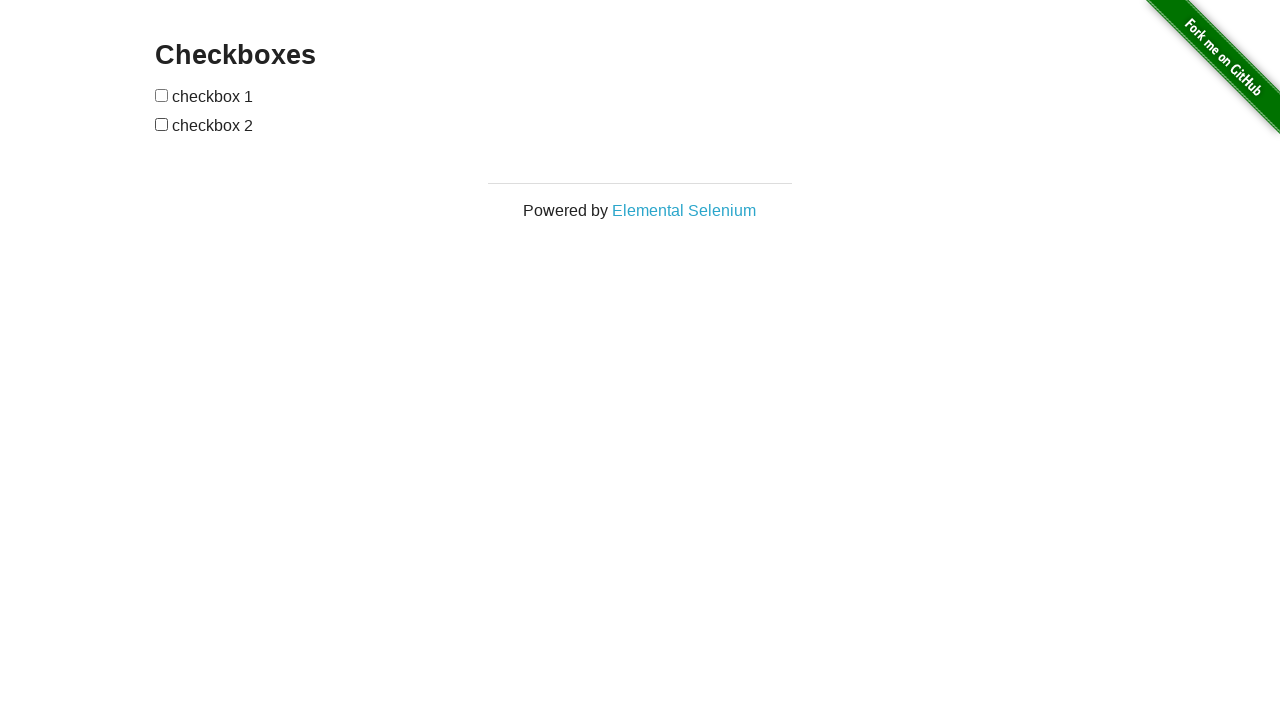

Verified that no checkboxes remain selected
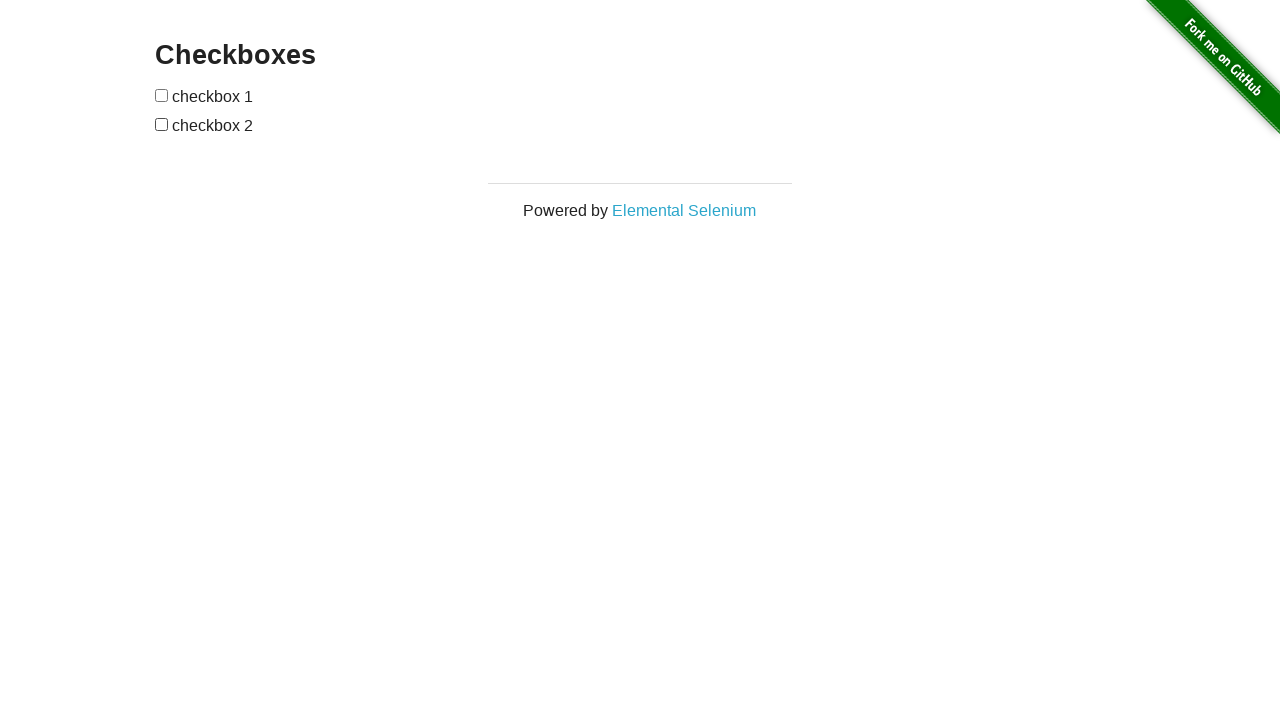

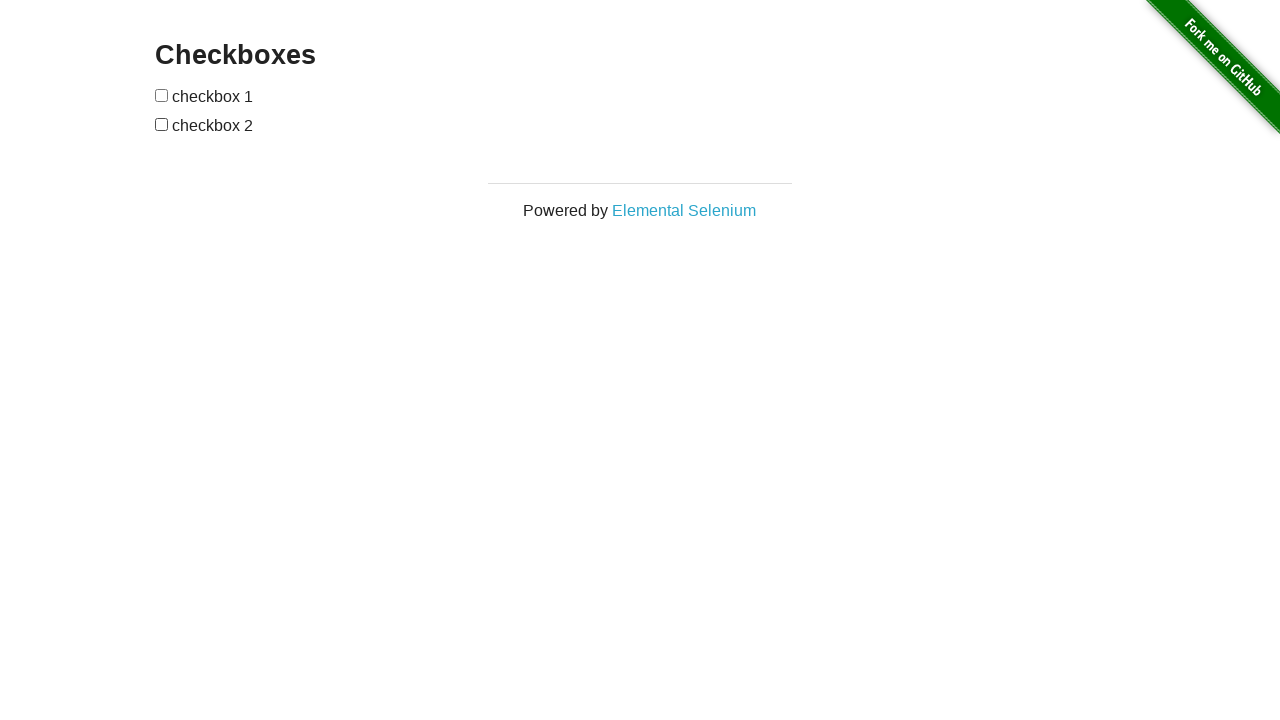